Tests internet speed measurement by visiting fast.com, waiting for the speed test to complete, clicking "show more details" to reveal upload speed, and verifying both download and upload speed values are displayed.

Starting URL: https://fast.com/

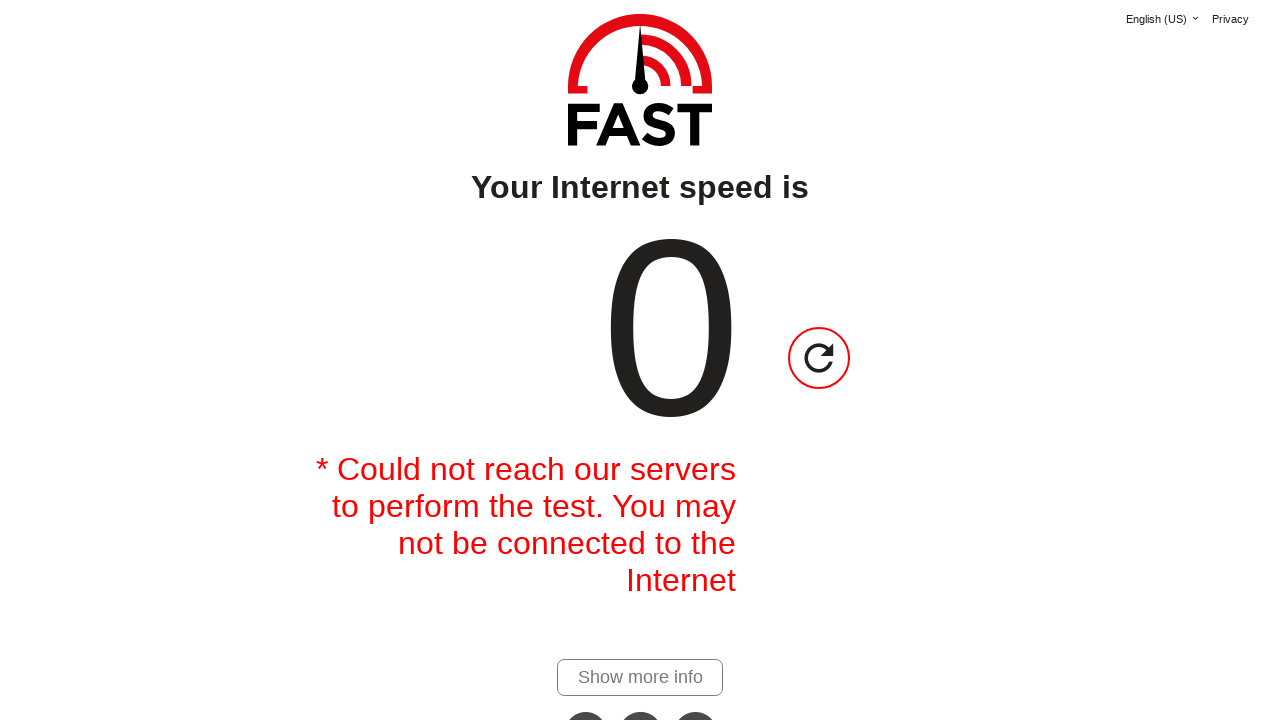

Waited for download speed value to appear
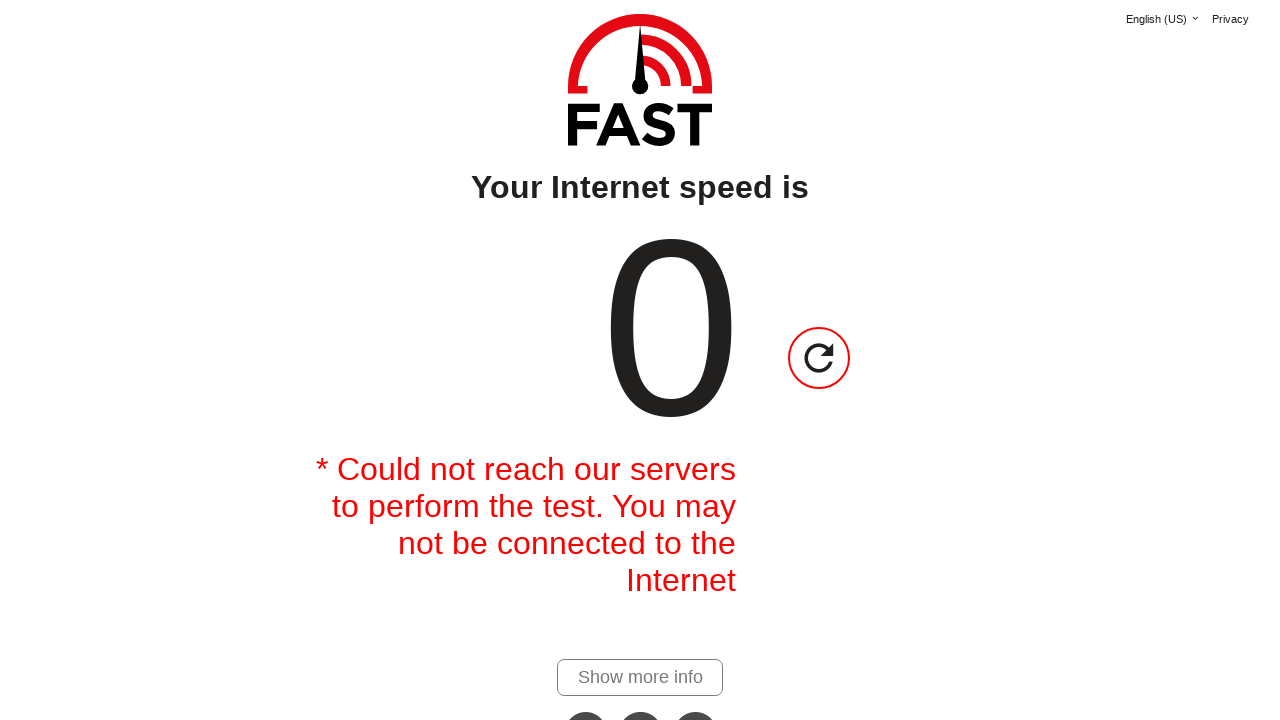

Clicked 'Show more details' link to reveal upload speed at (640, 677) on #show-more-details-link
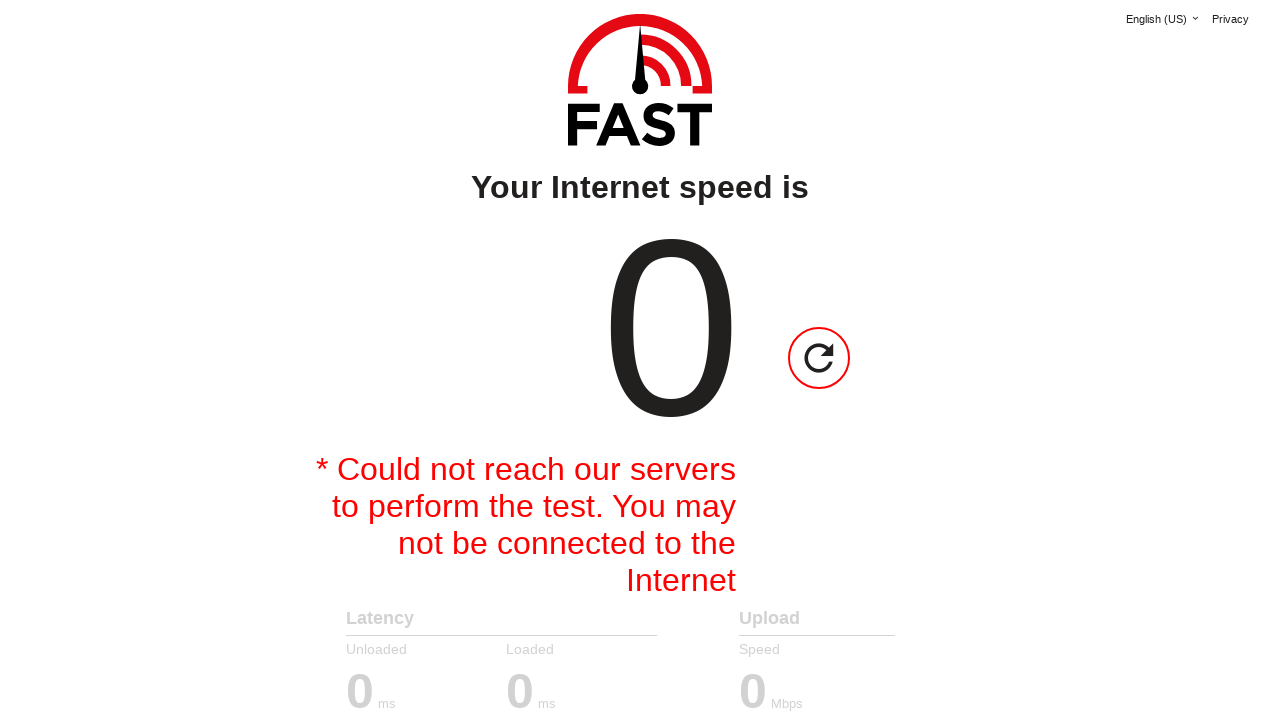

Waited for upload speed value to appear
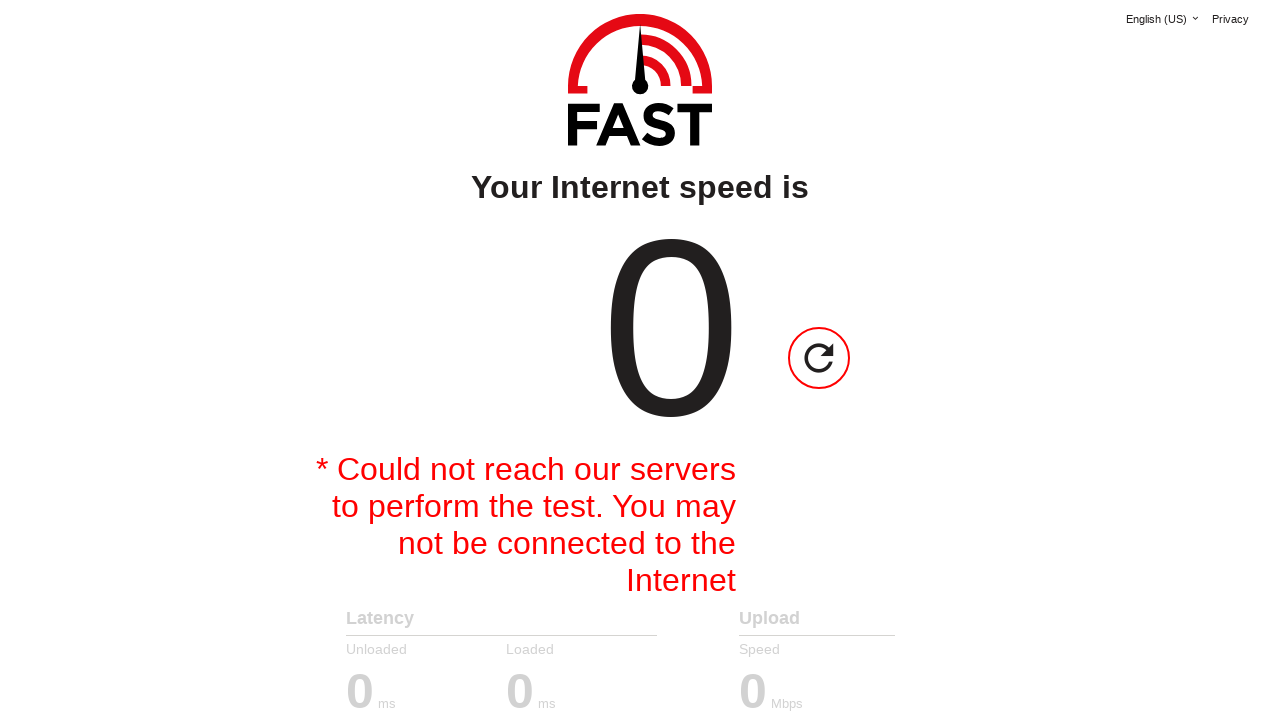

Verified download speed value is visible
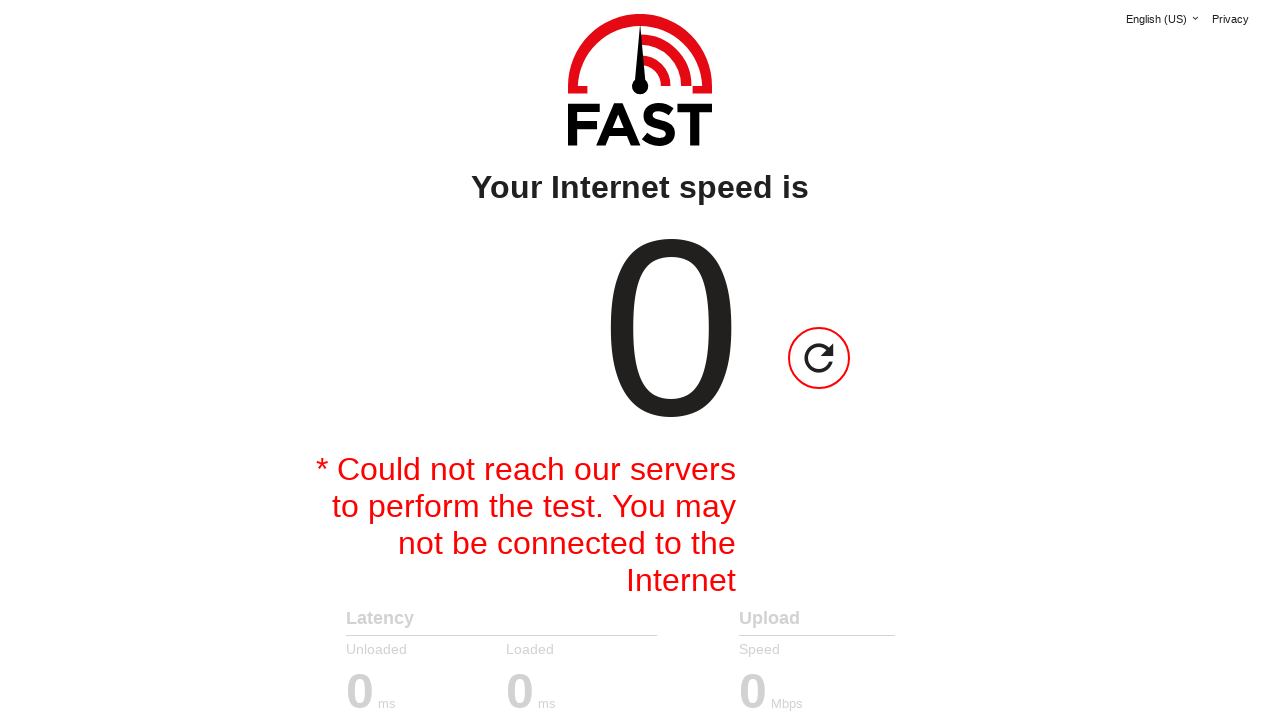

Verified upload speed value is visible
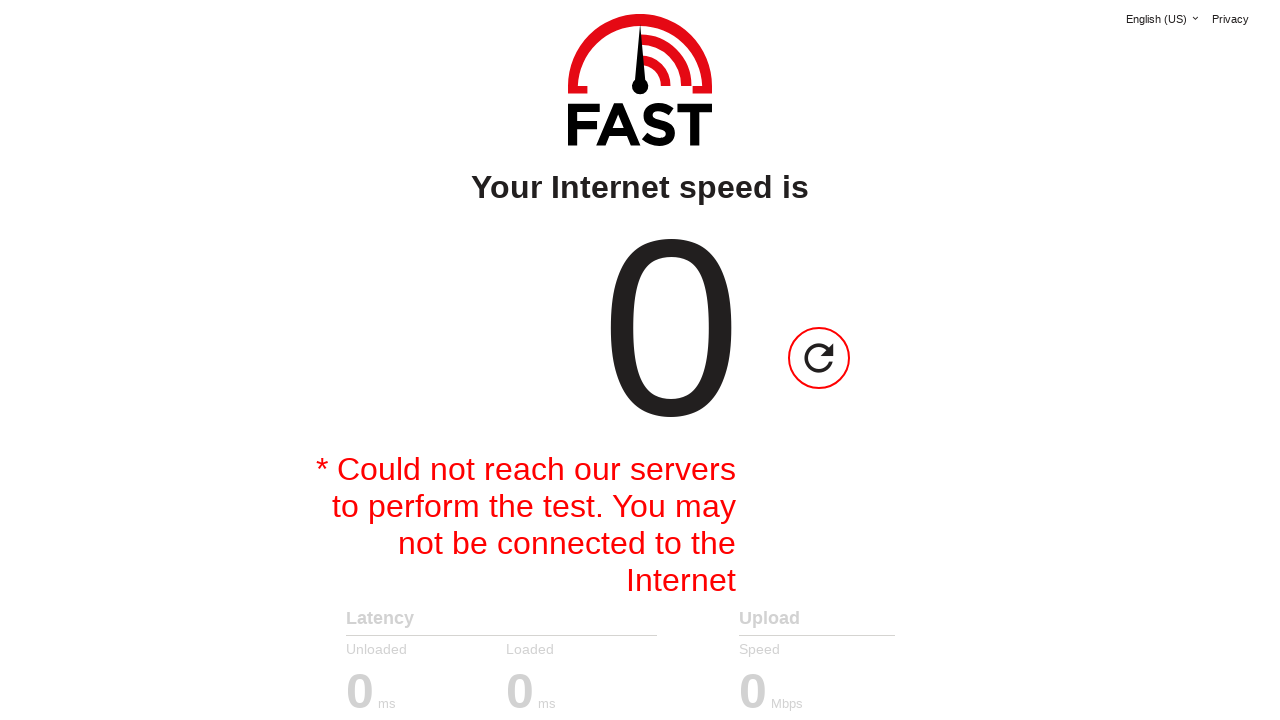

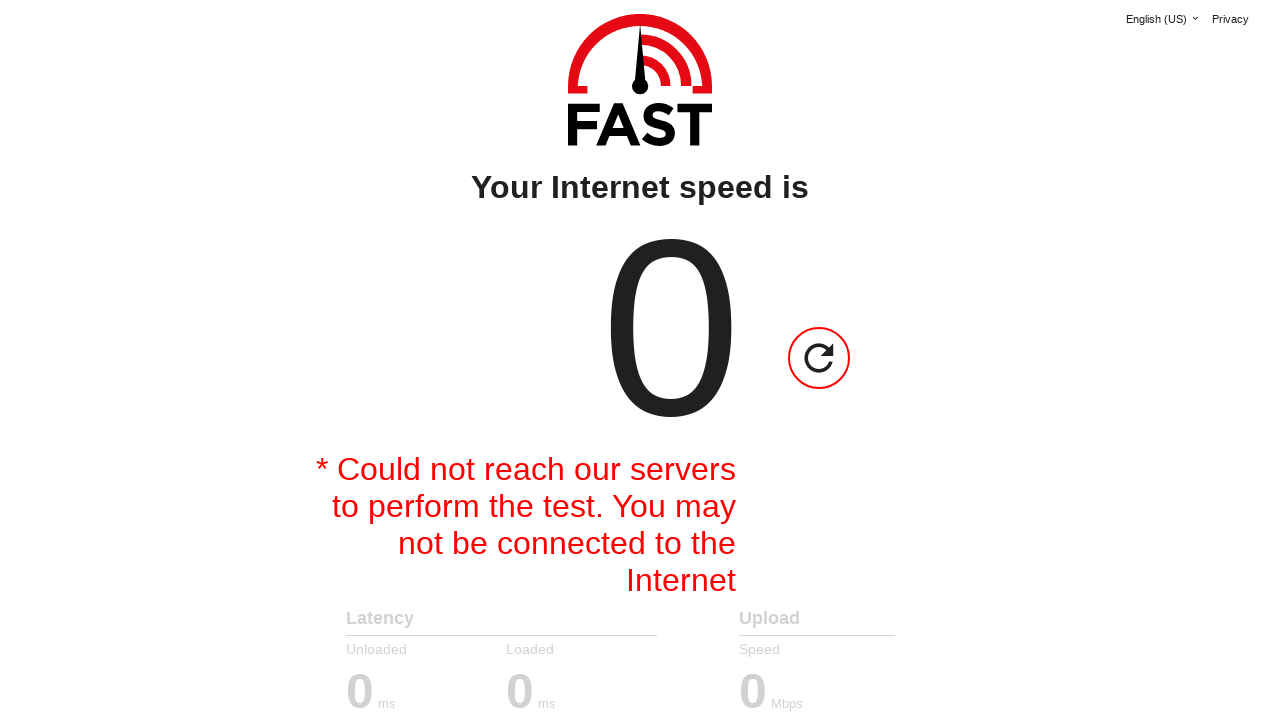